Tests Airbnb search functionality by entering a destination location, submitting the search, waiting for property results to load, and navigating through multiple pages of search results.

Starting URL: https://www.airbnb.co.uk

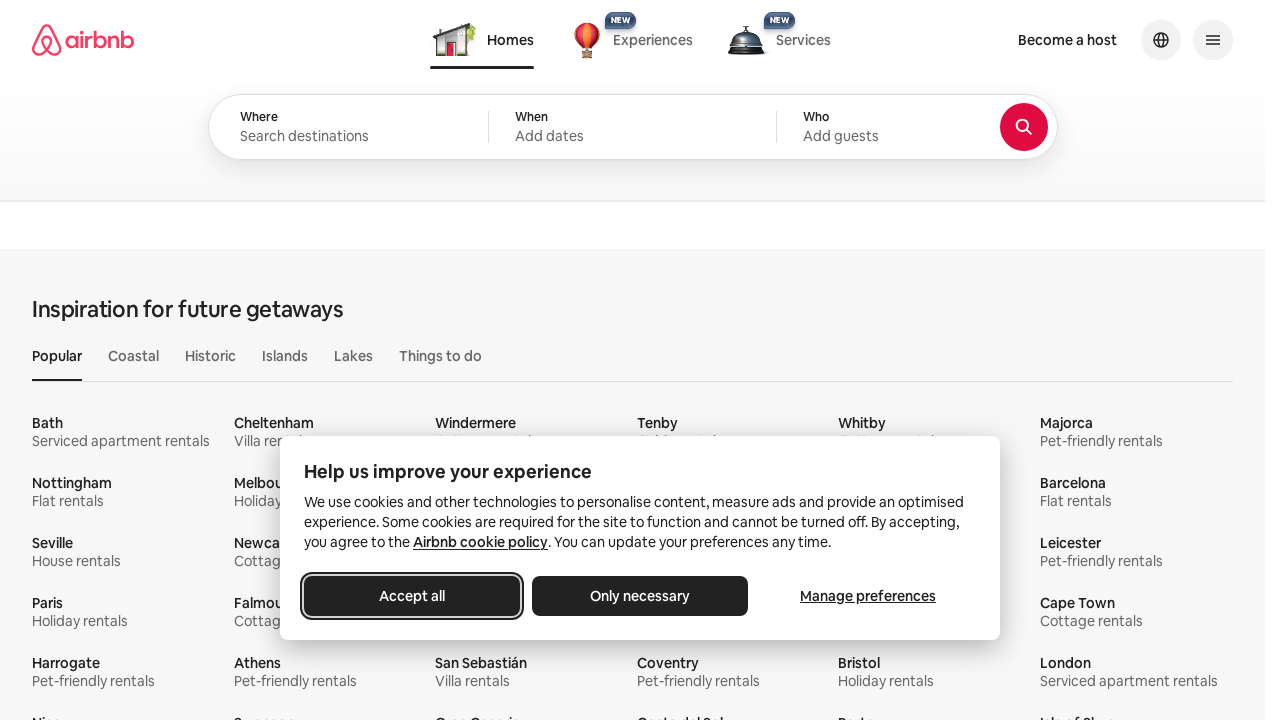

Search input field is visible
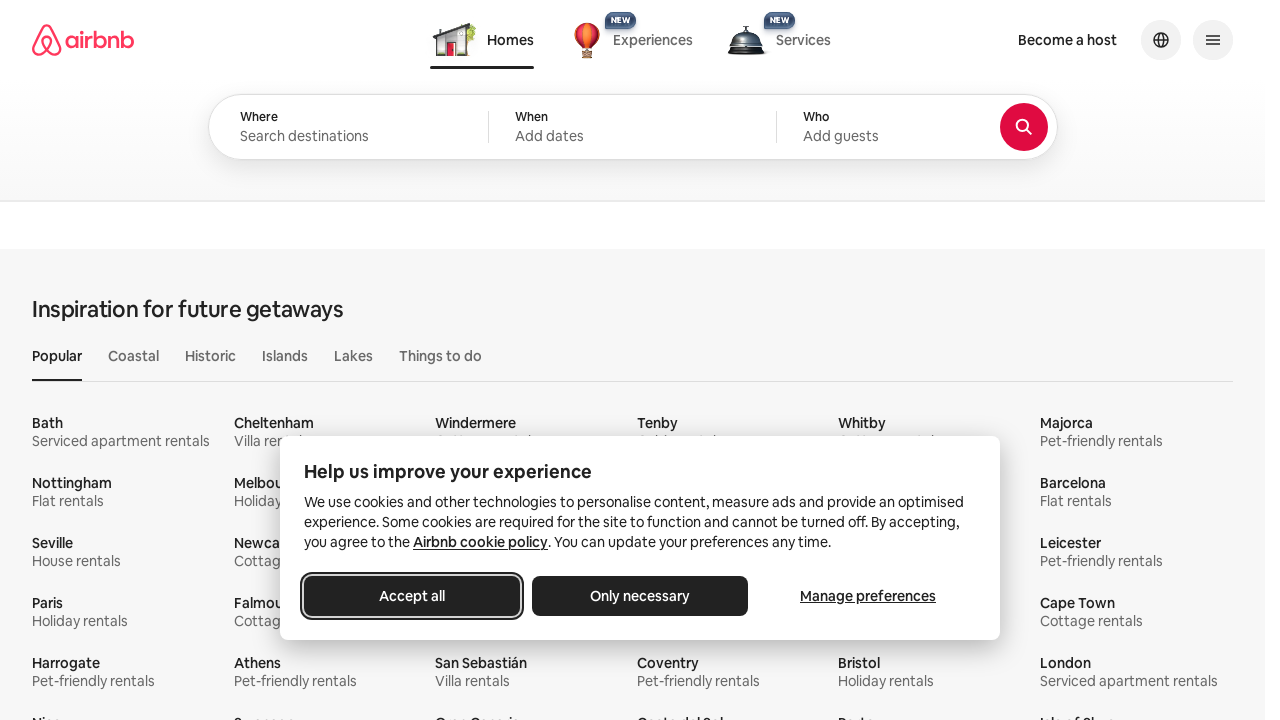

Filled destination search field with 'Barcelona, Spain' on #bigsearch-query-location-input
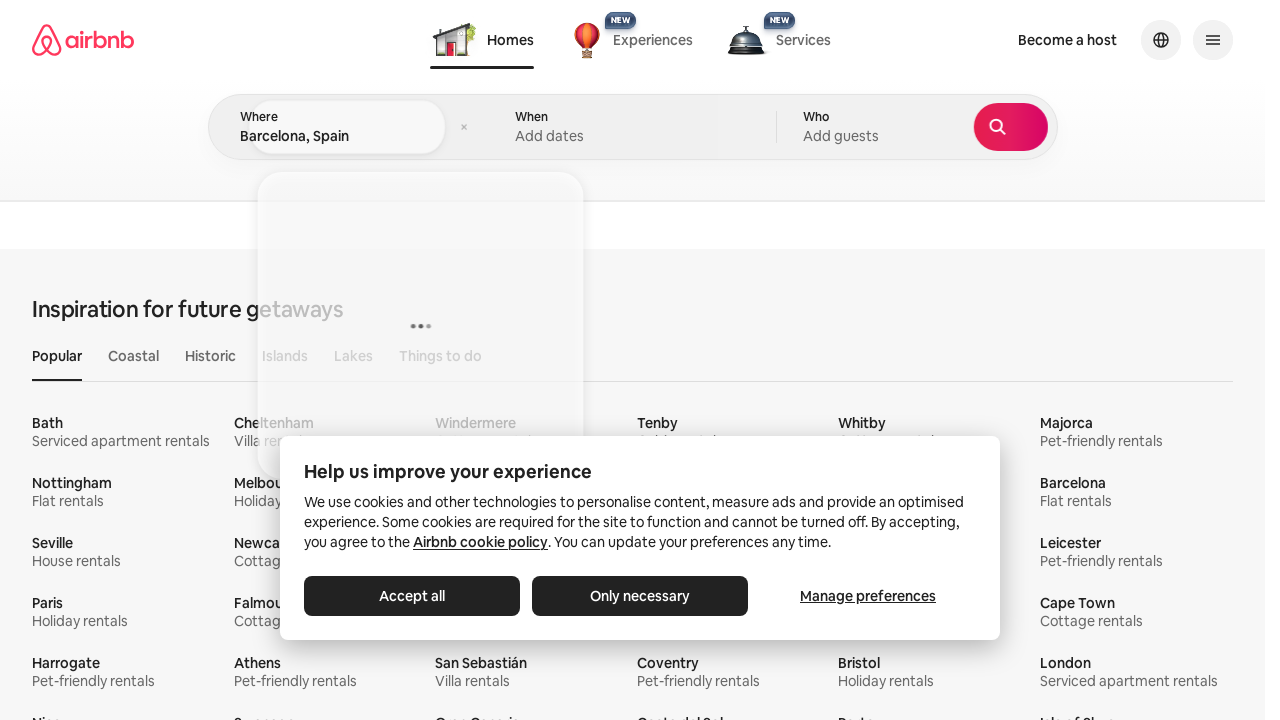

Waited 1000ms for search input to be ready
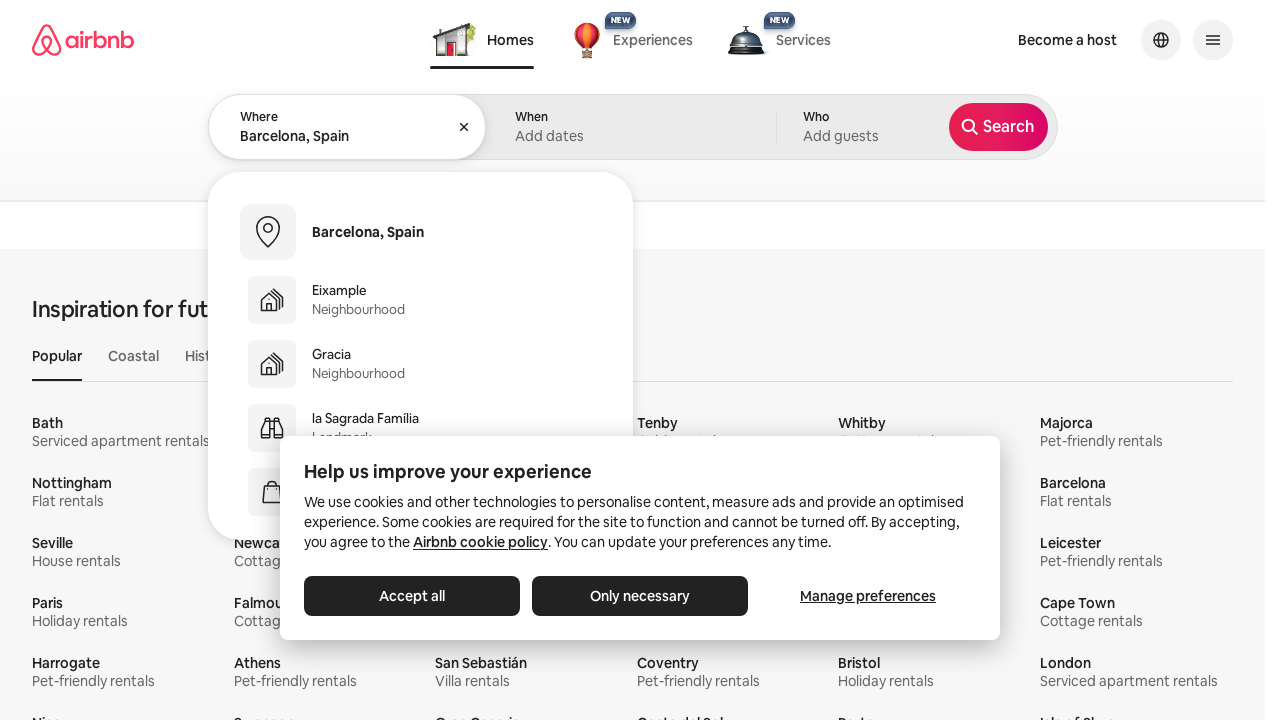

Clicked search button to submit the search at (998, 127) on [data-testid='structured-search-input-search-button']
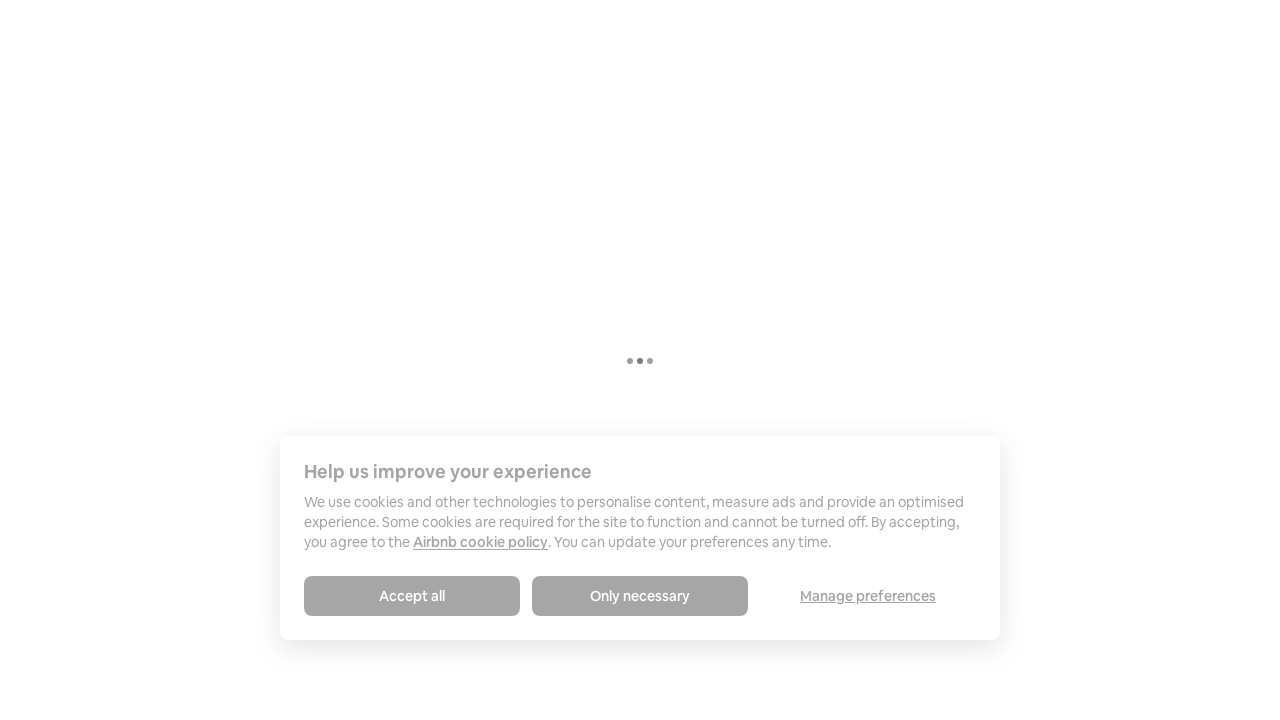

First page of property results loaded
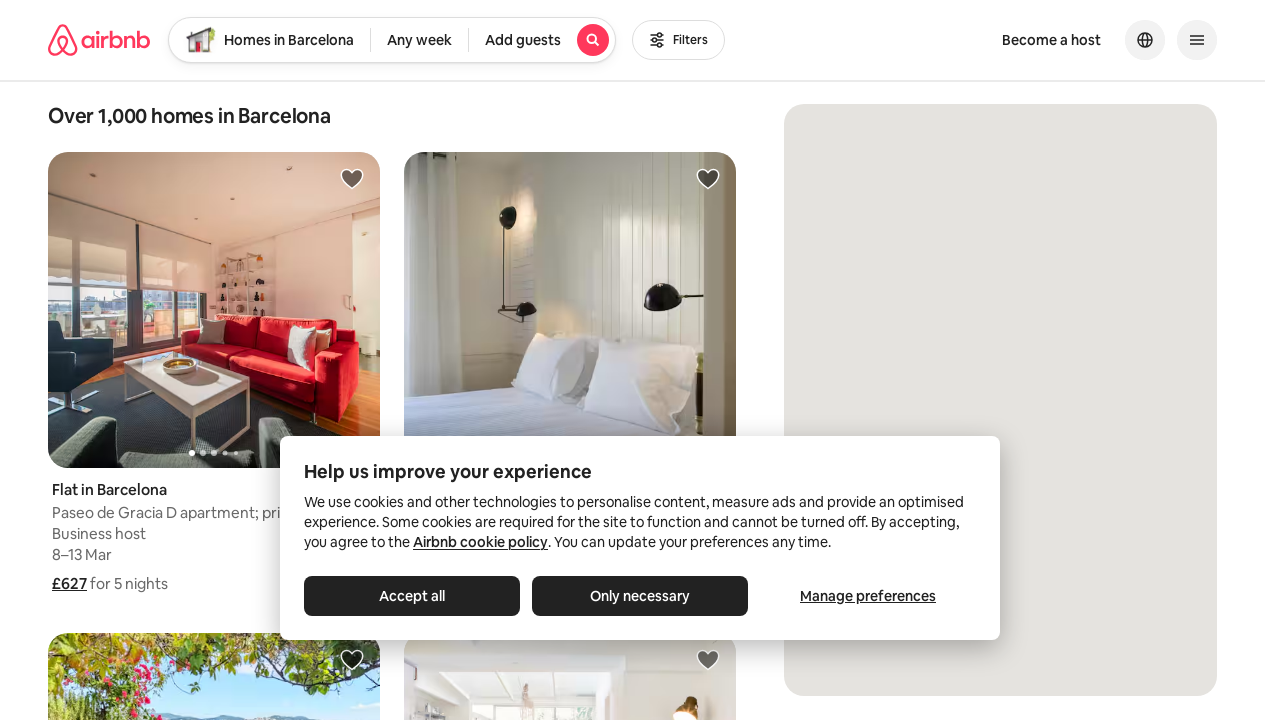

Next pagination button is available
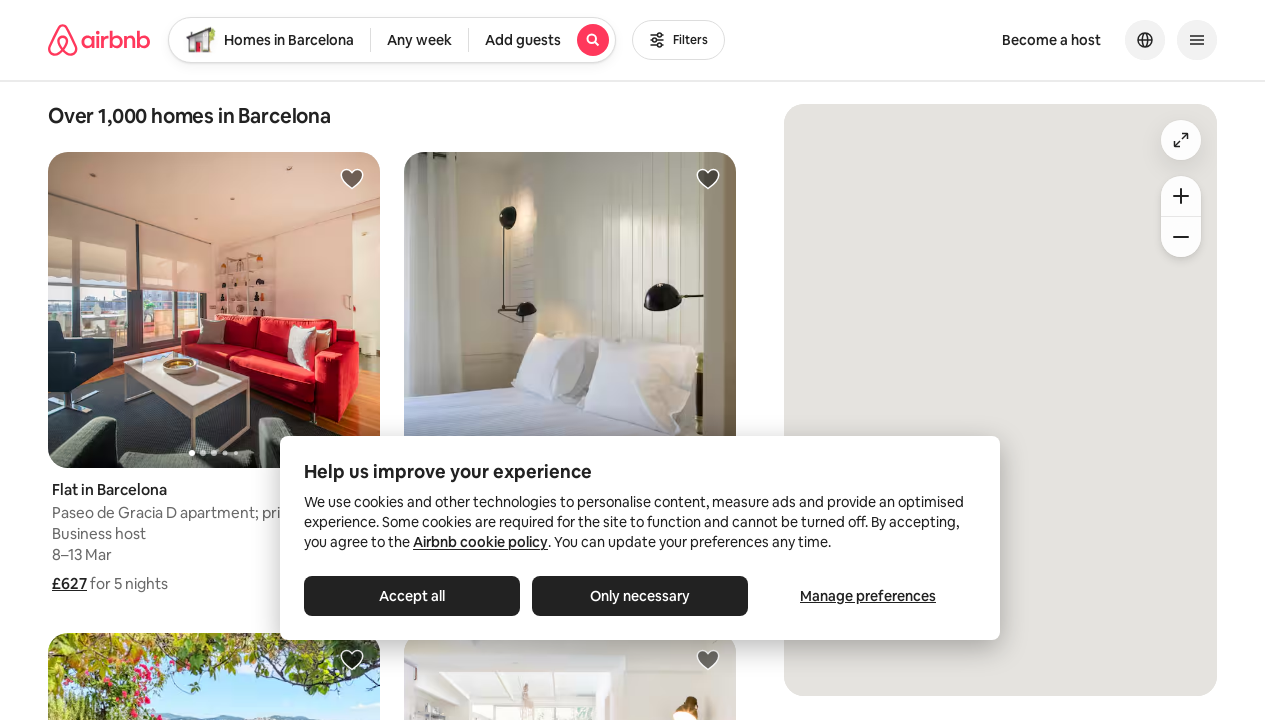

Clicked Next button to go to second page of results at (558, 361) on nav a[aria-label='Next']
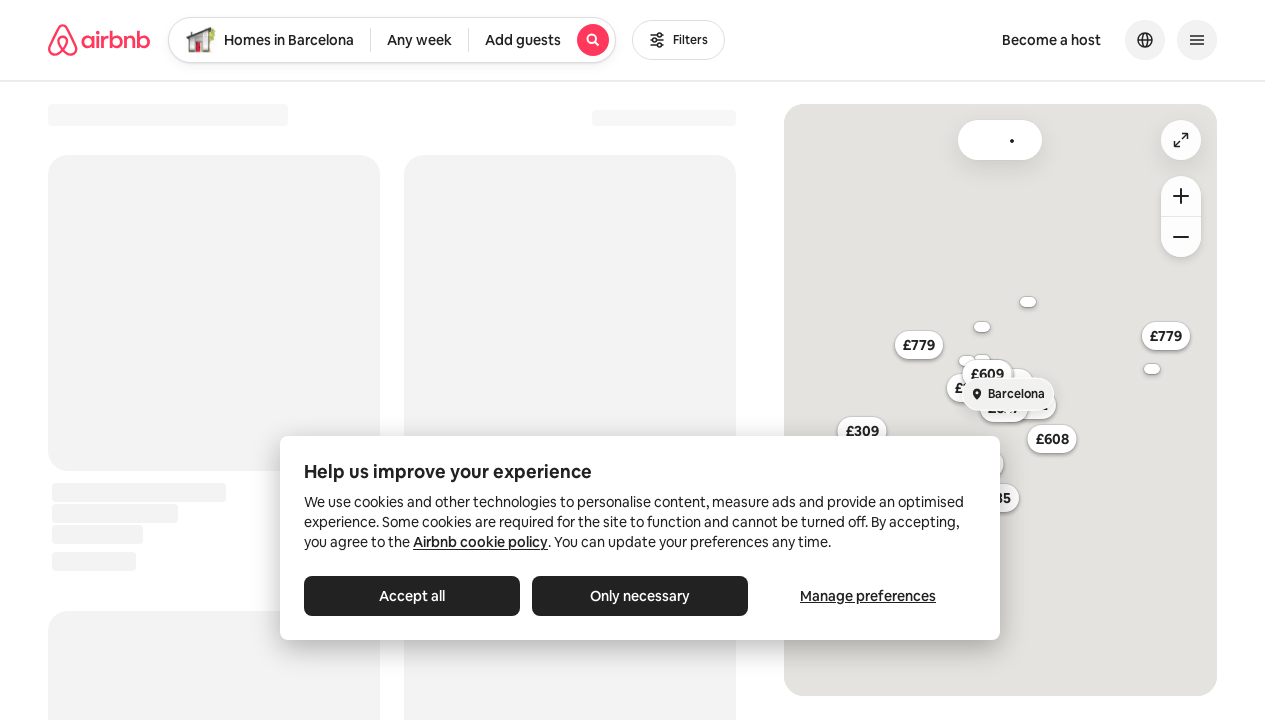

Second page of property results loaded
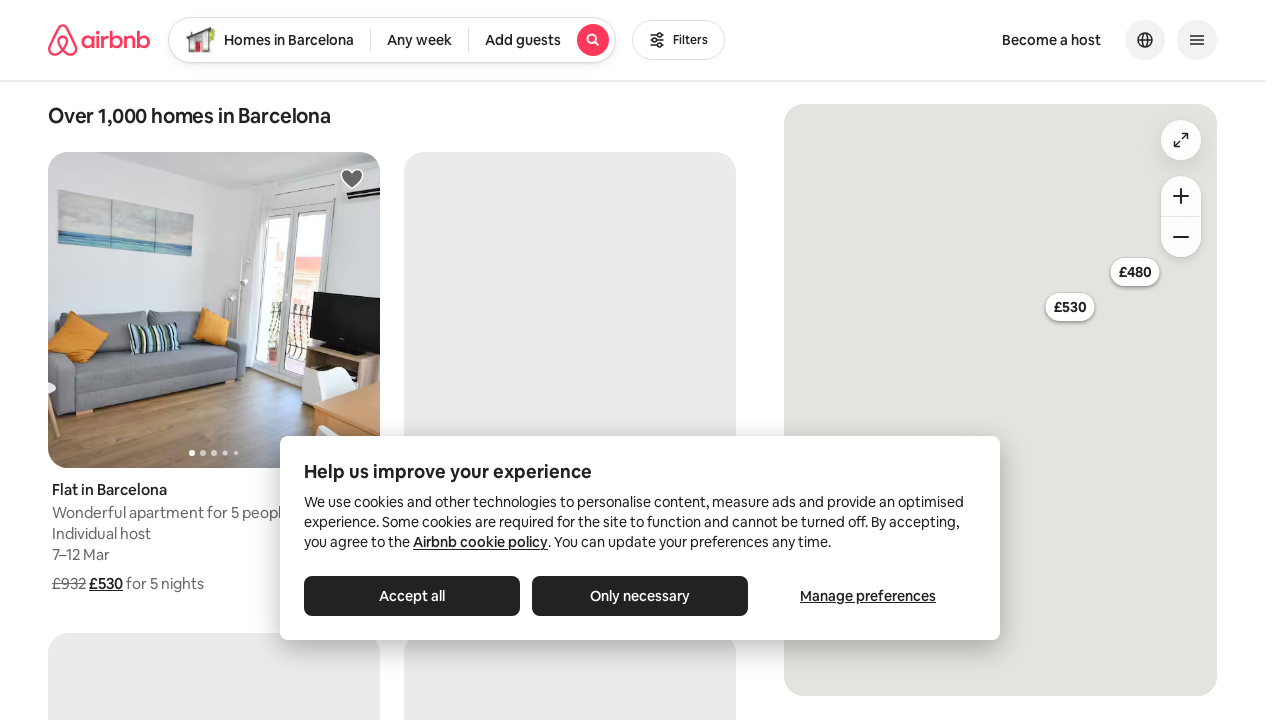

Clicked Next button to go to third page of results at (558, 361) on nav a[aria-label='Next']
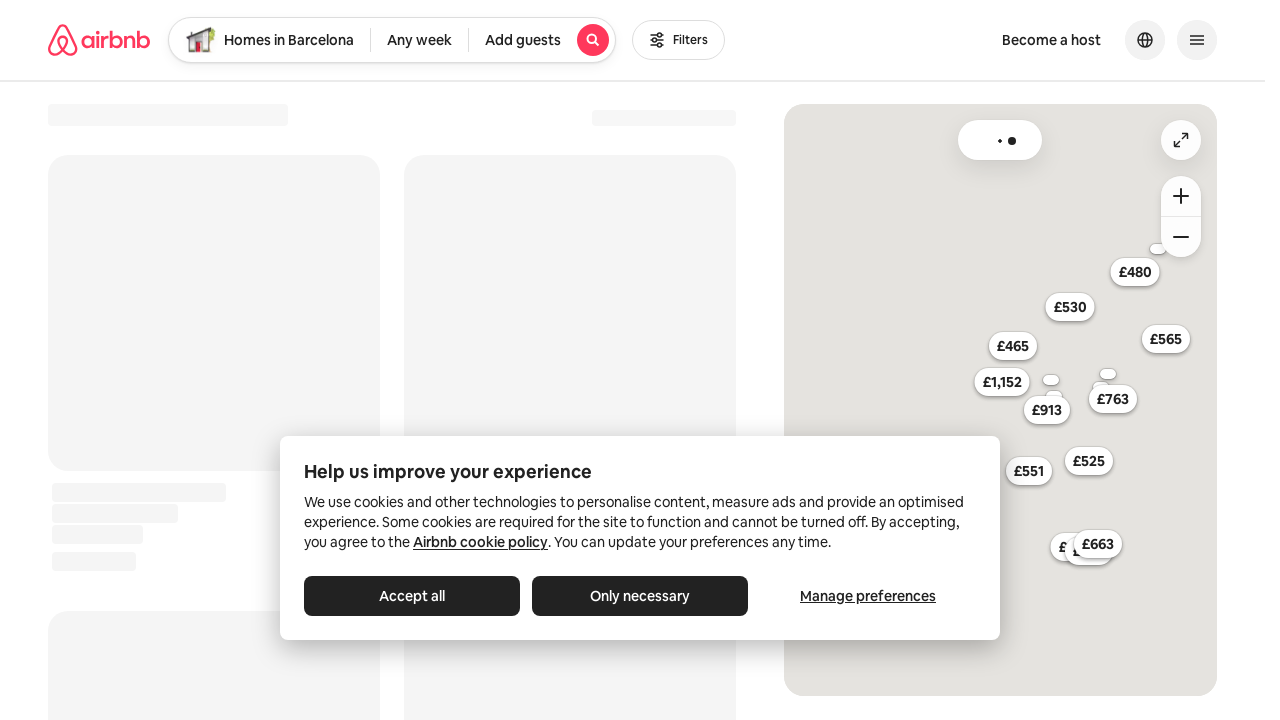

Third page of property results loaded
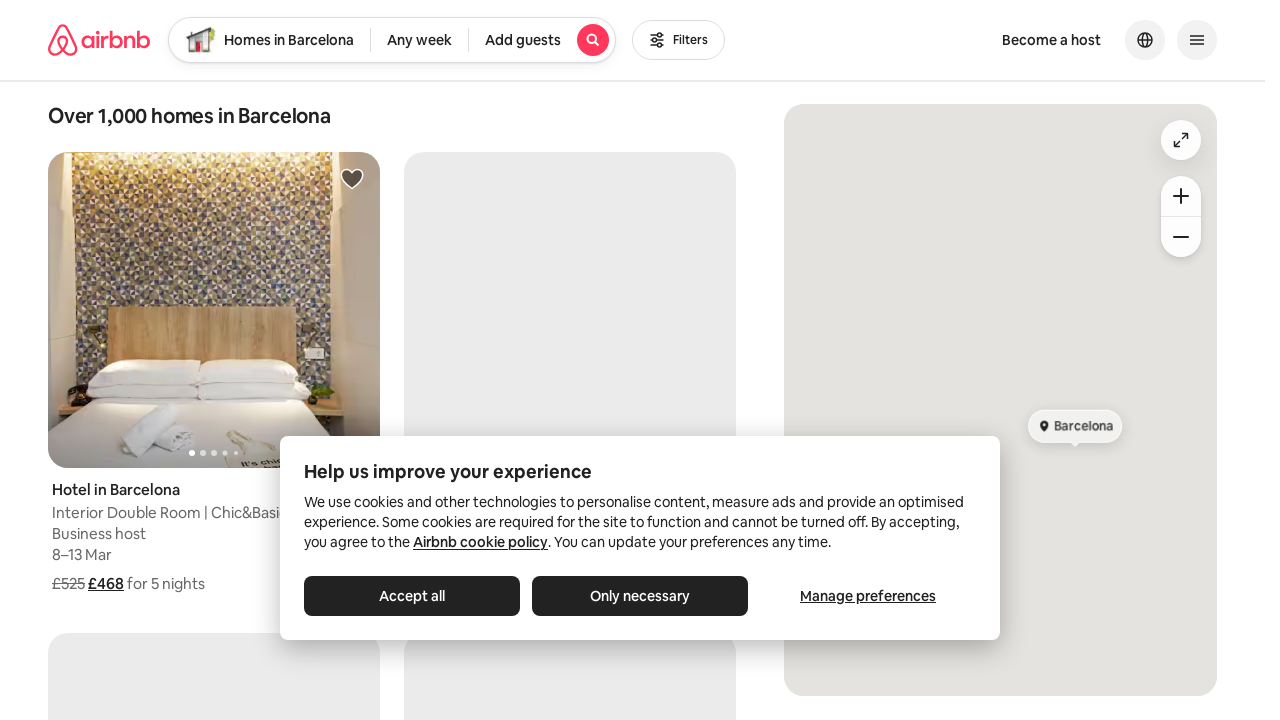

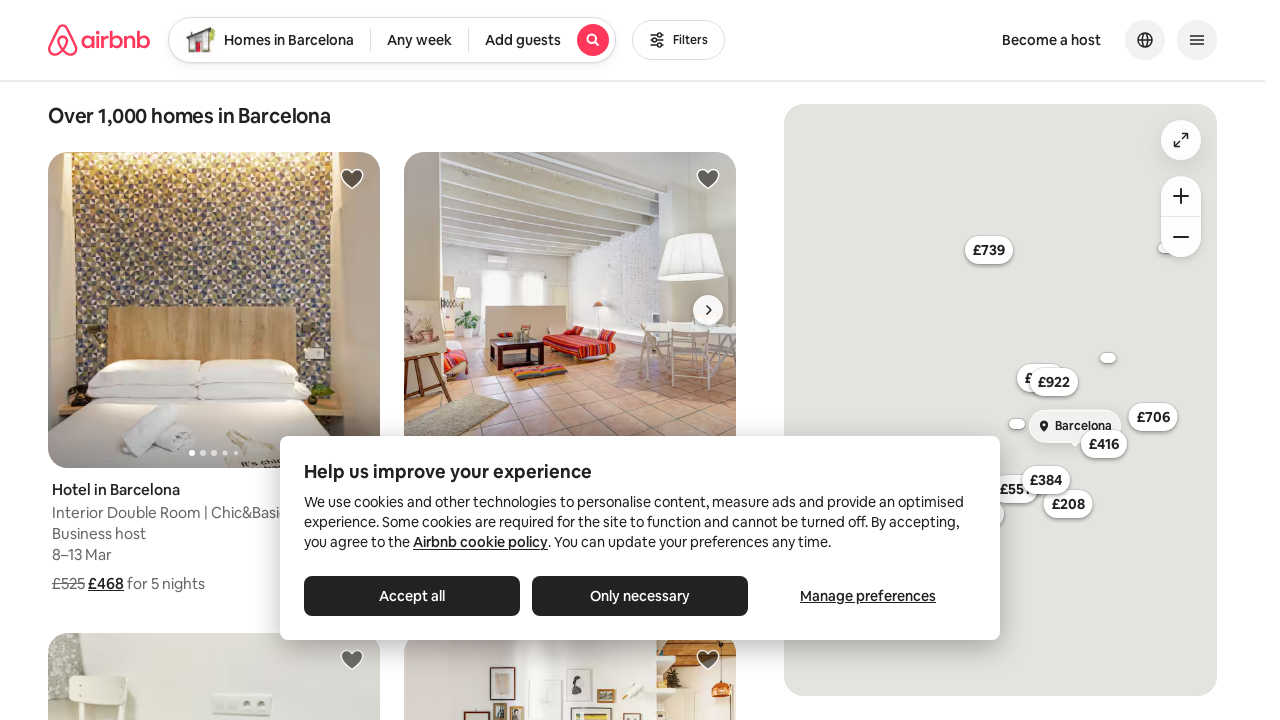